Navigates to a Selenium test page and interacts with an input element to retrieve various properties

Starting URL: https://www.selenium.dev/selenium/web/inputs.html

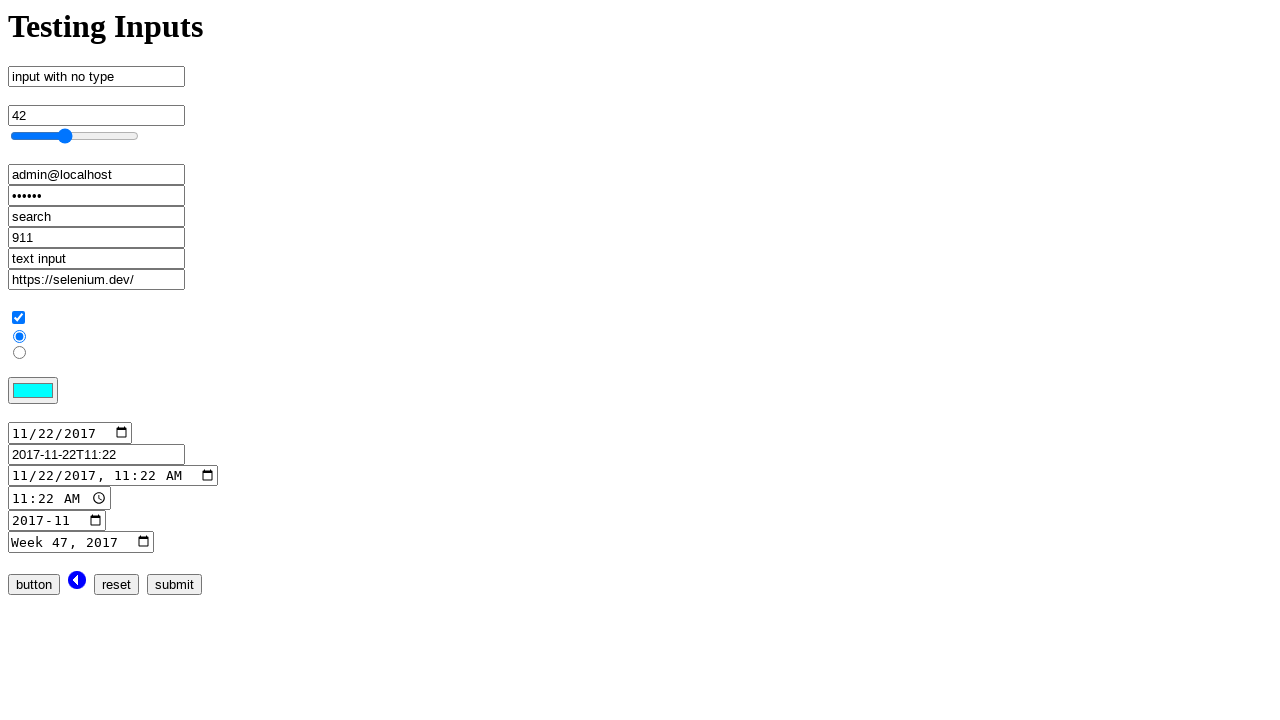

Located input element with name='no_type'
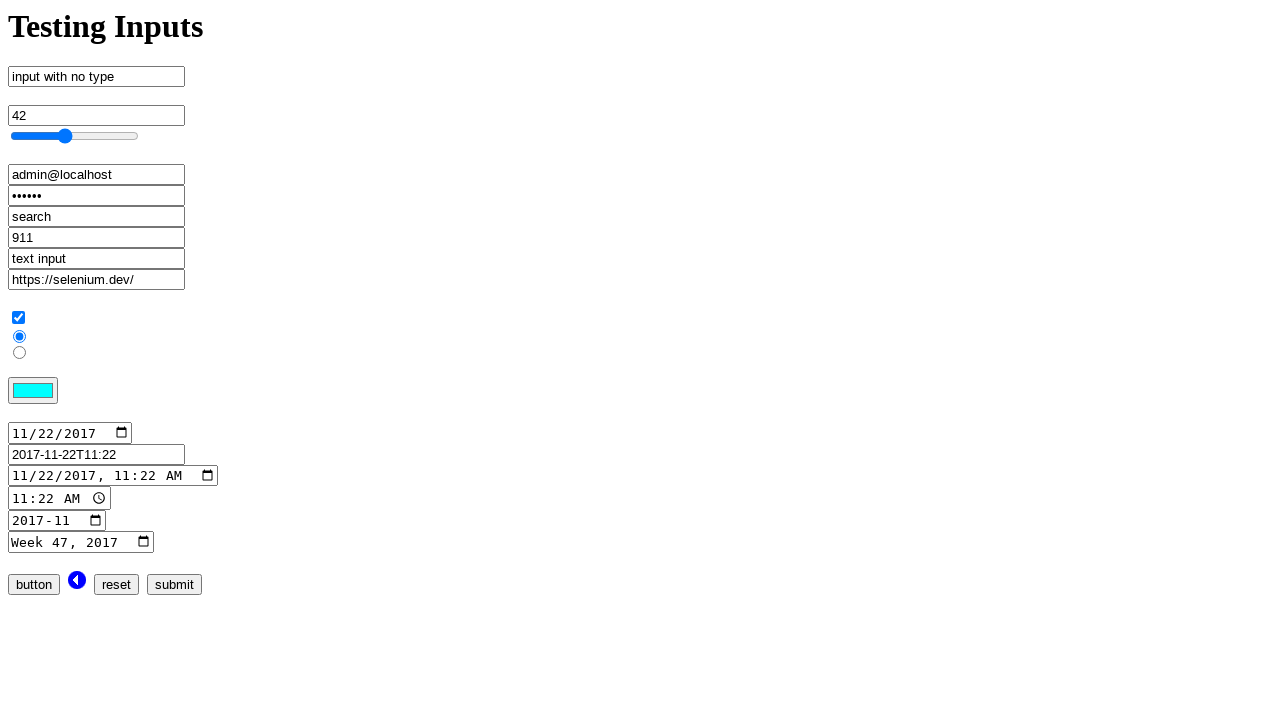

Retrieved name attribute from input element
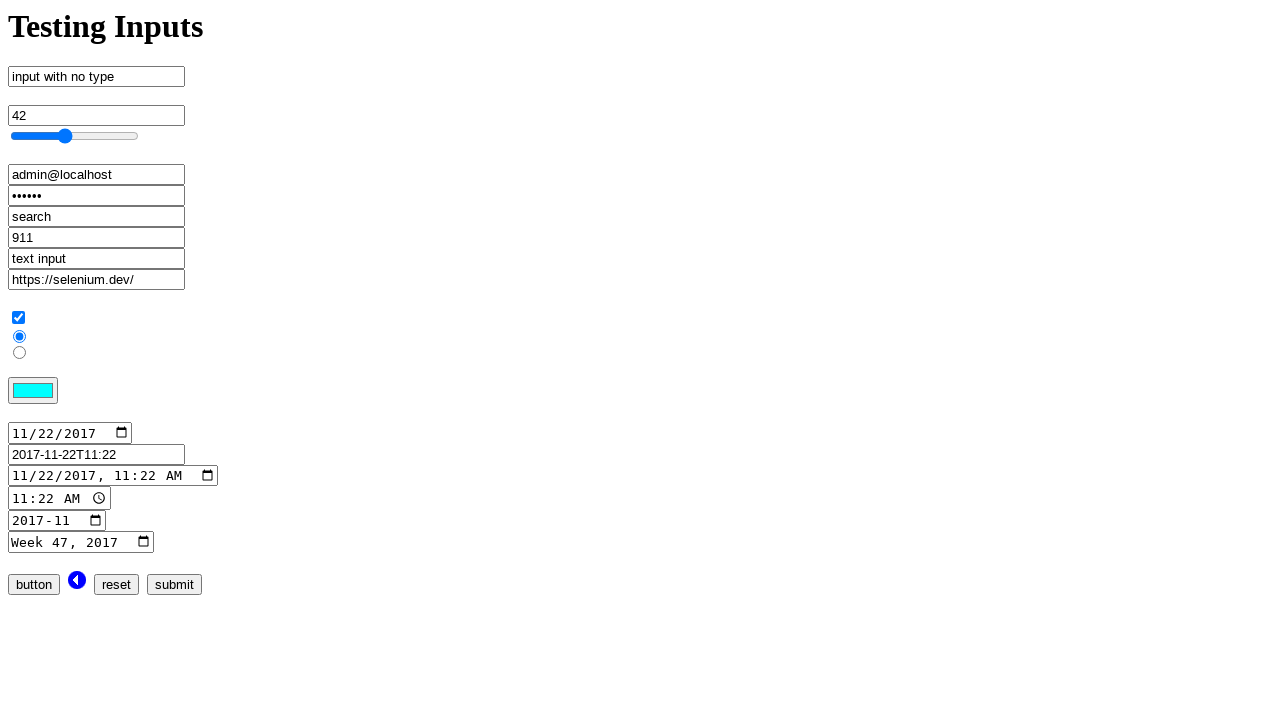

Retrieved accessible name from input element
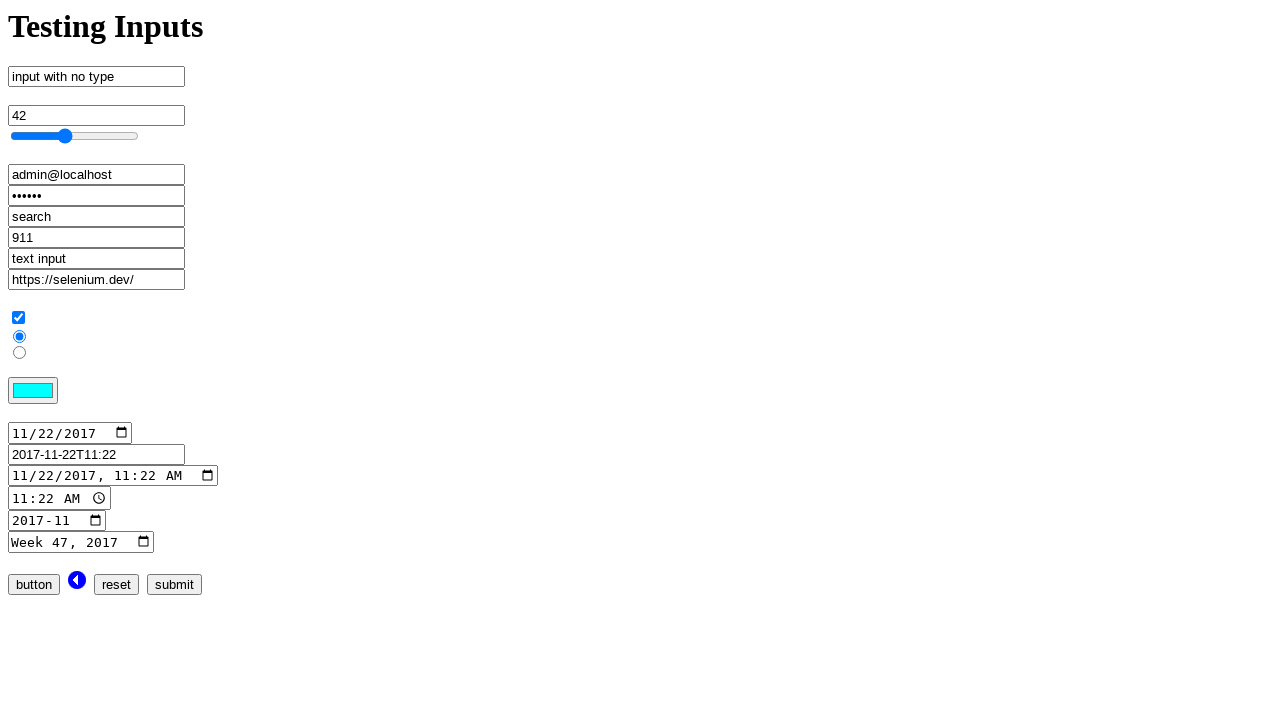

Retrieved role attribute from input element
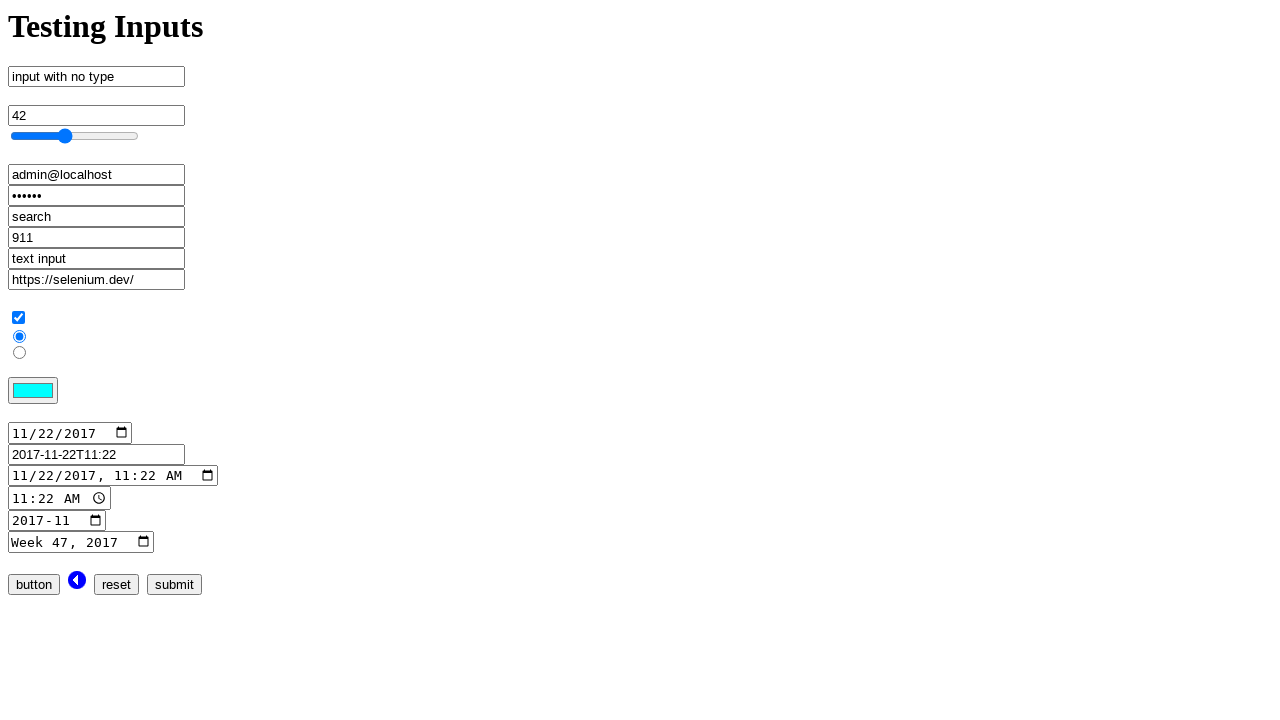

Retrieved value property from input element
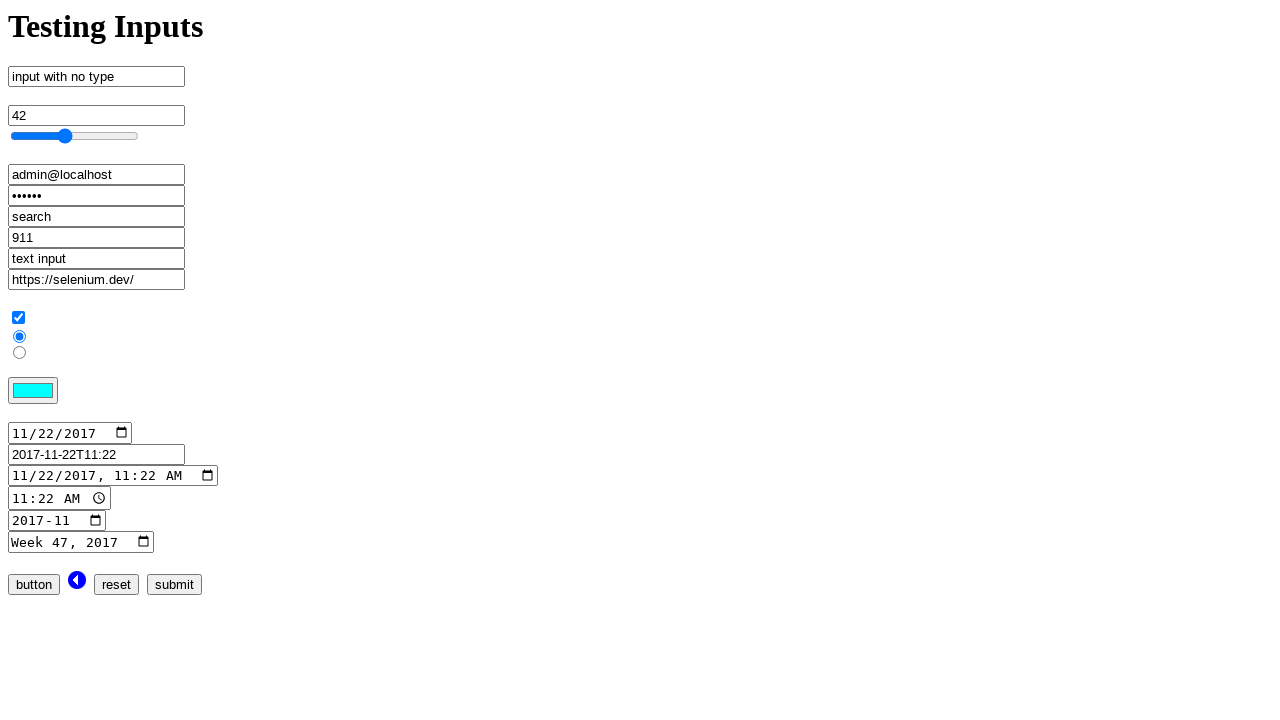

Retrieved bounding box coordinates of input element
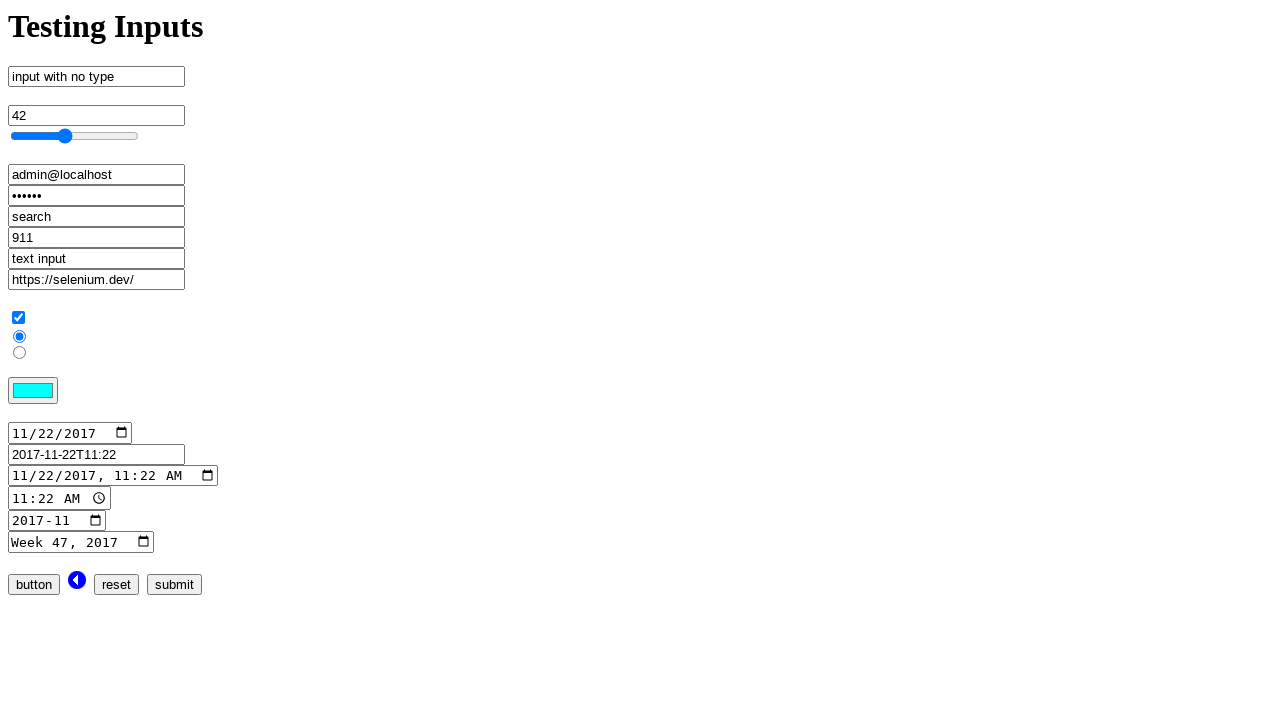

Verified input element is visible
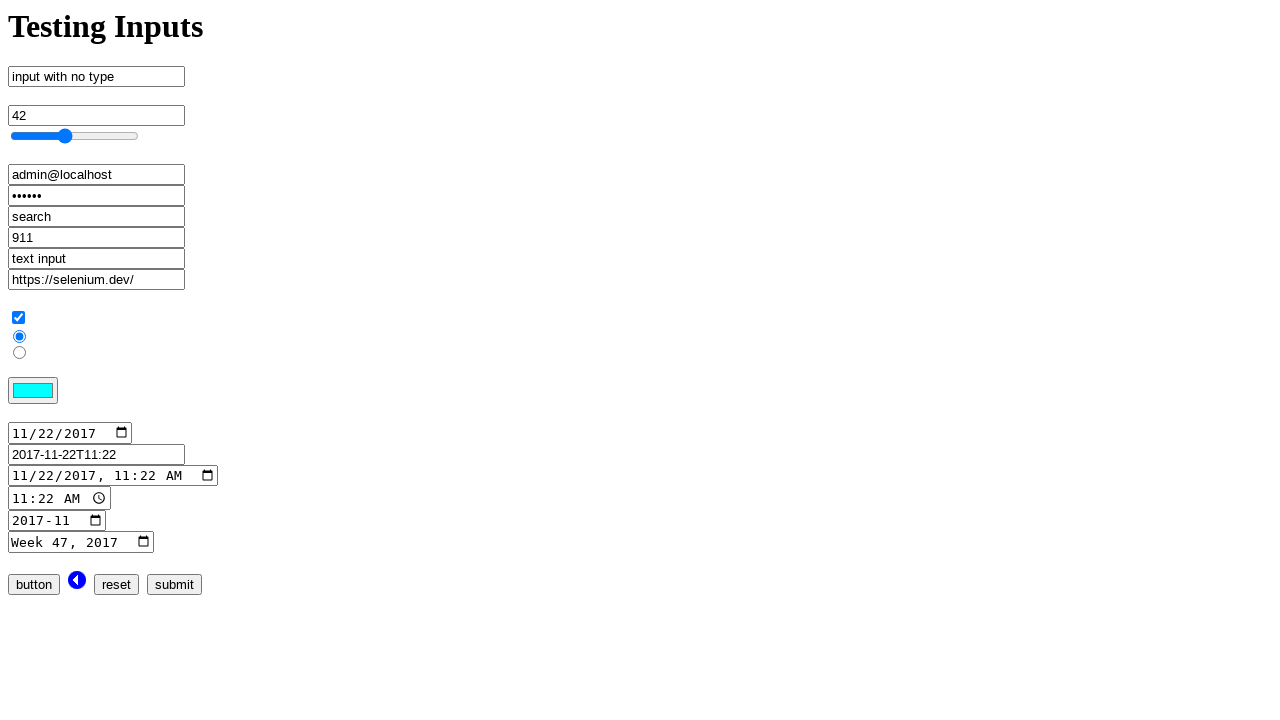

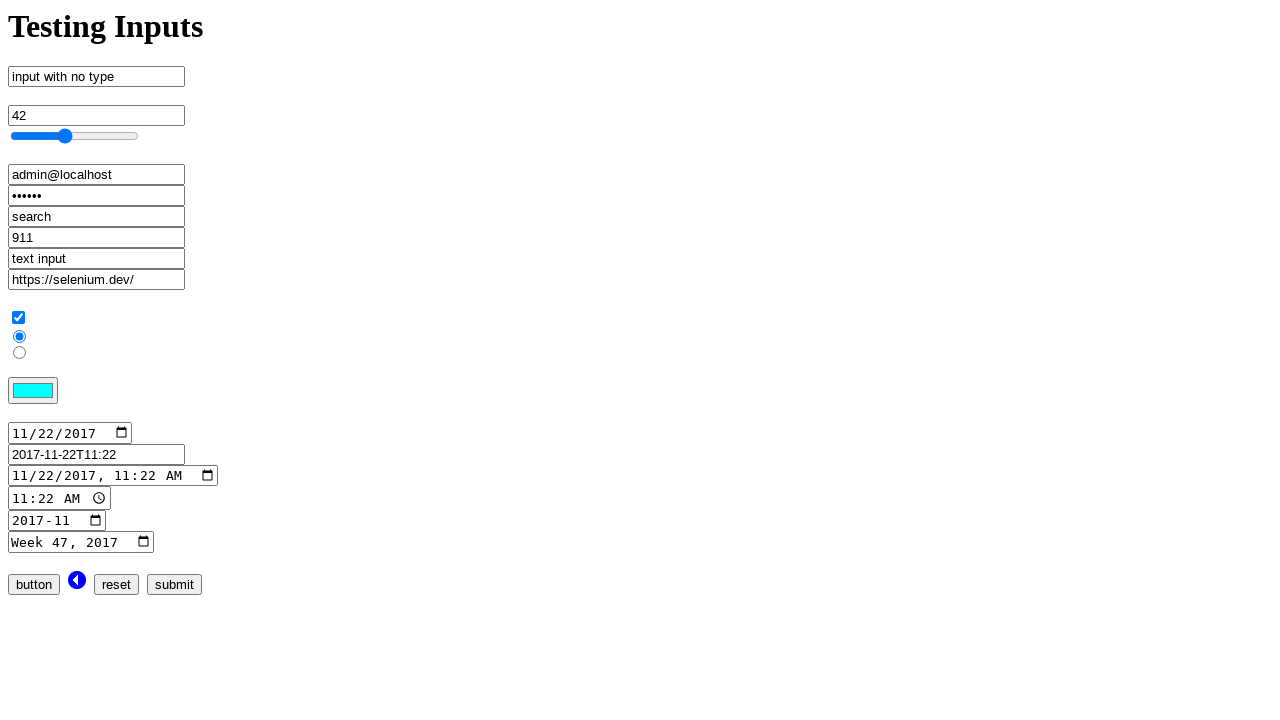